Tests selecting from a long list dropdown by visible text

Starting URL: https://www.selenium.dev/selenium/web/selectPage.html

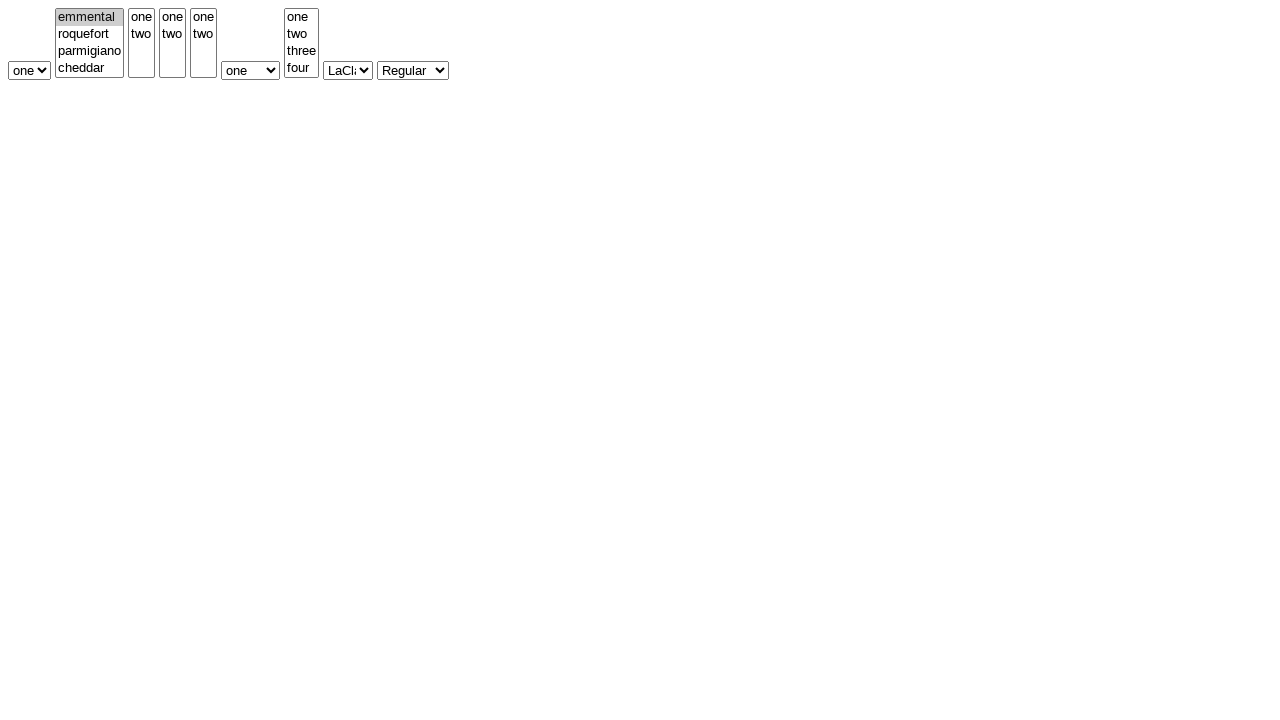

Navigated to select page test URL
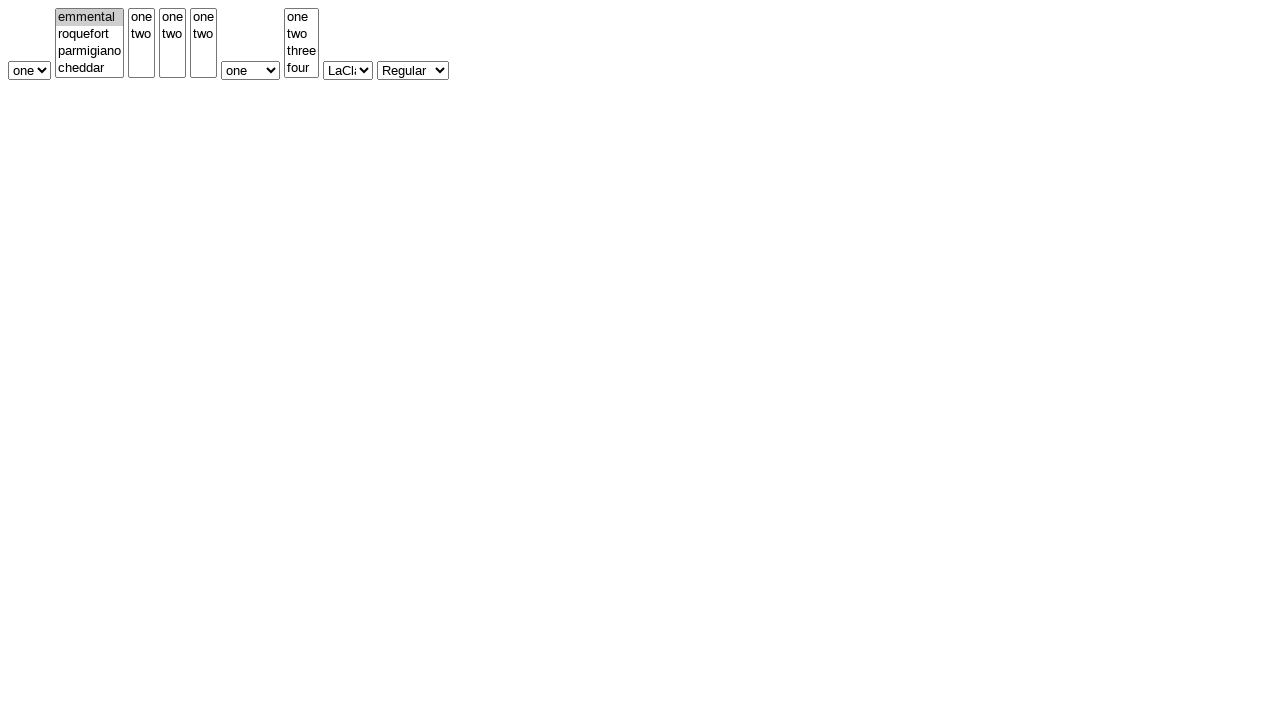

Selected 'six' from the long list dropdown by visible text on #selectWithMultipleLongList
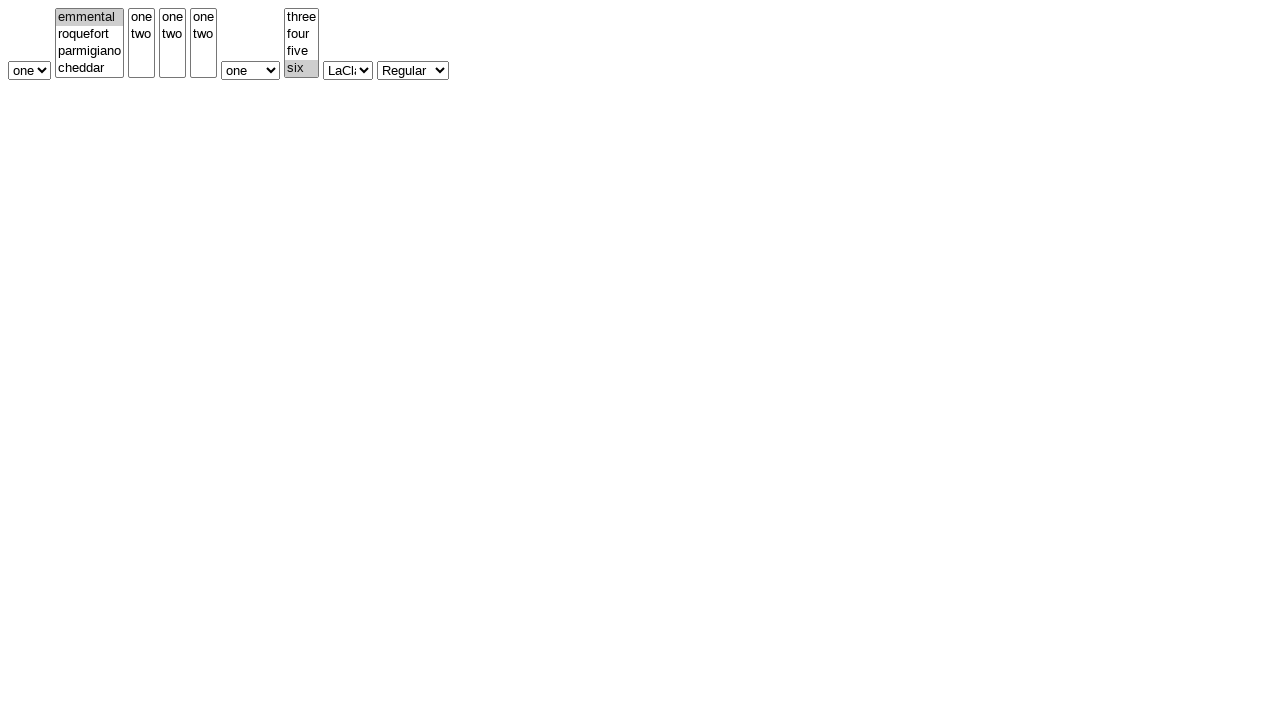

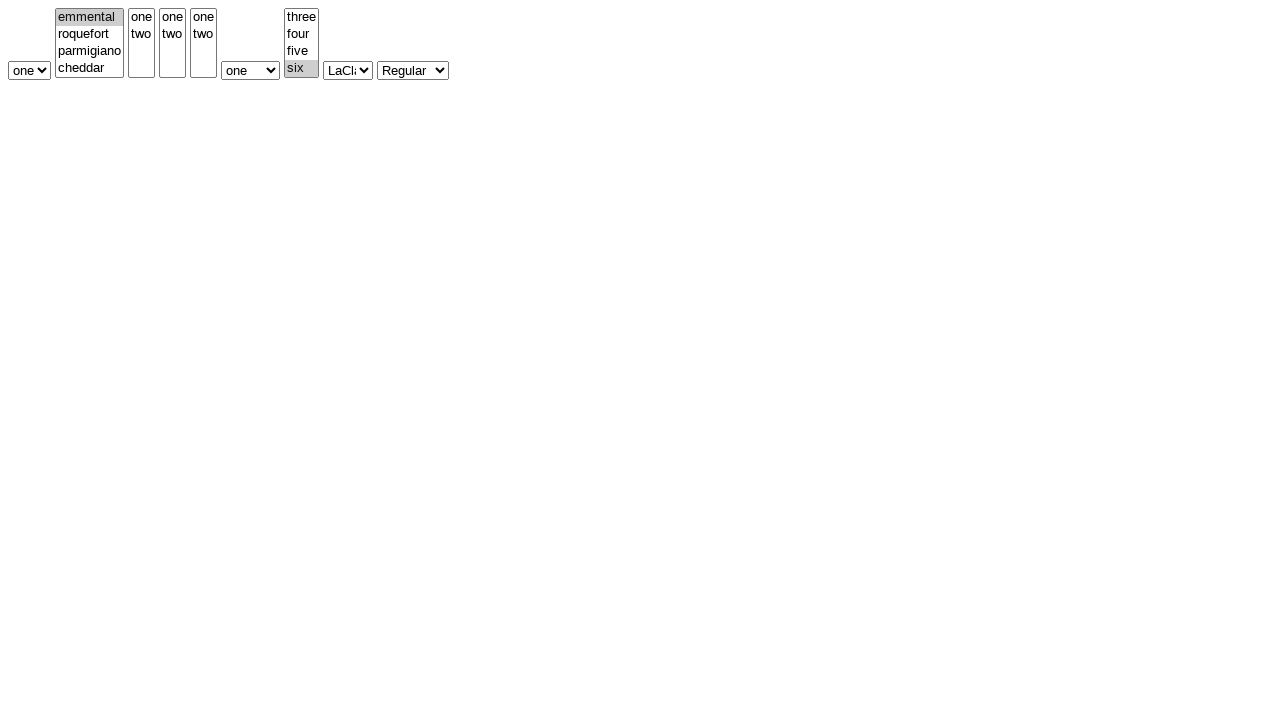